Navigates to a Selenium course content page and verifies that the Adyar address section is displayed on the page.

Starting URL: http://greenstech.in/selenium-course-content.html

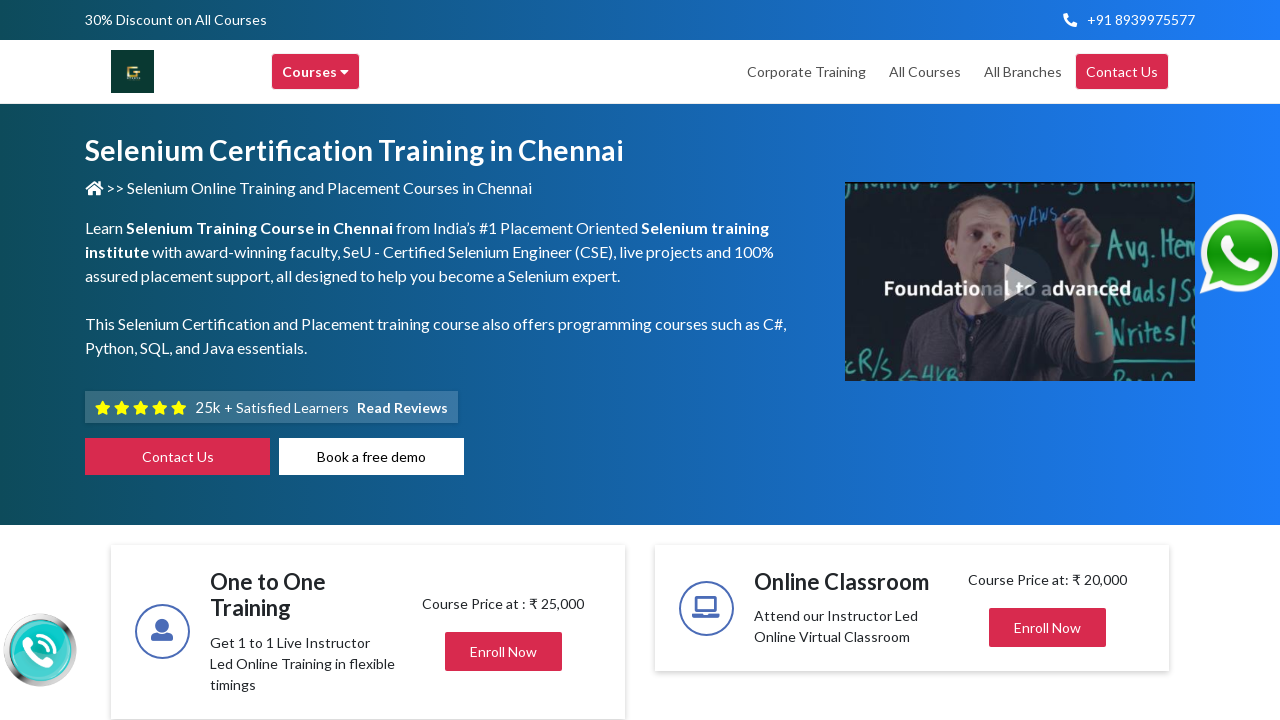

Navigated to Selenium course content page
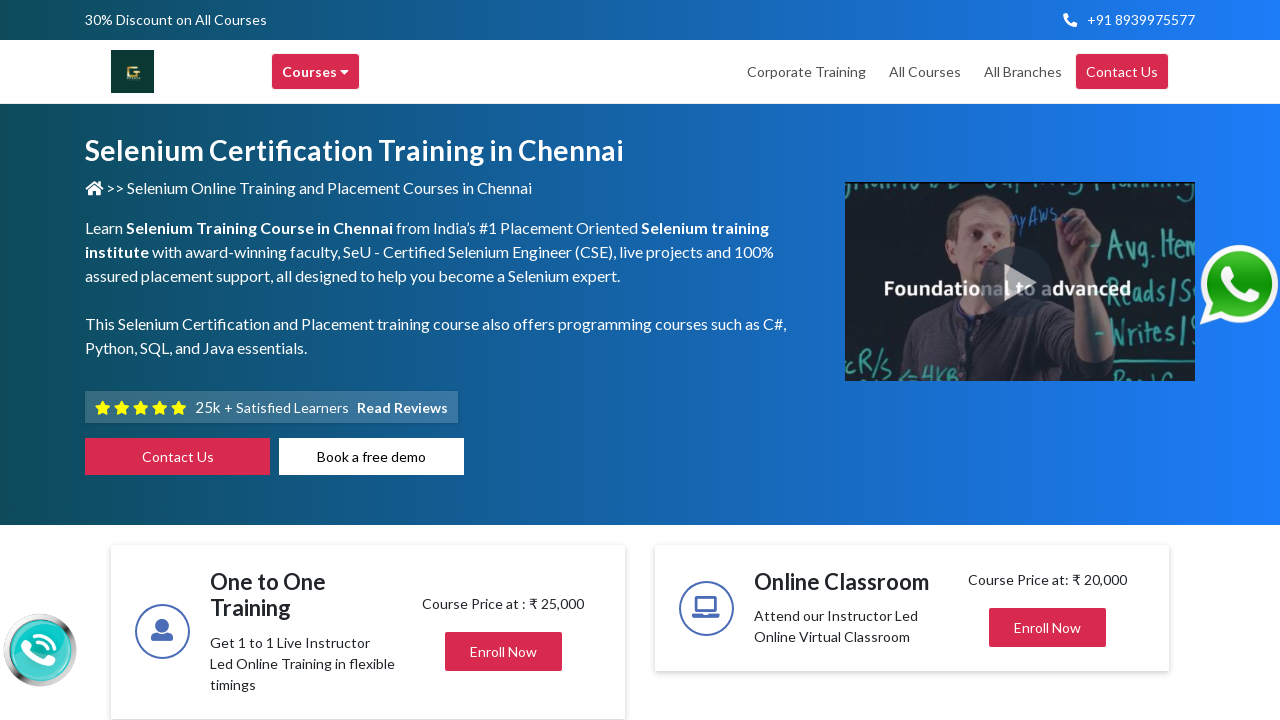

Waited for Adyar address section to be present in DOM
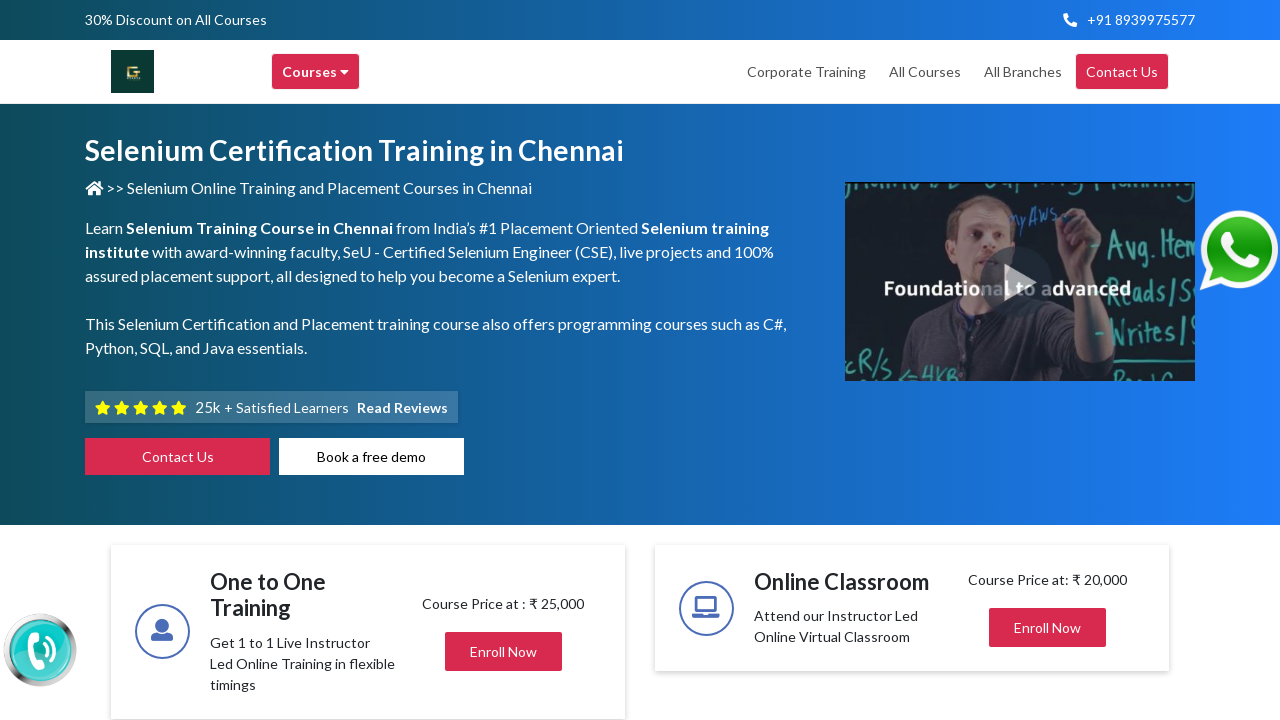

Verified Adyar address section is visible on the page
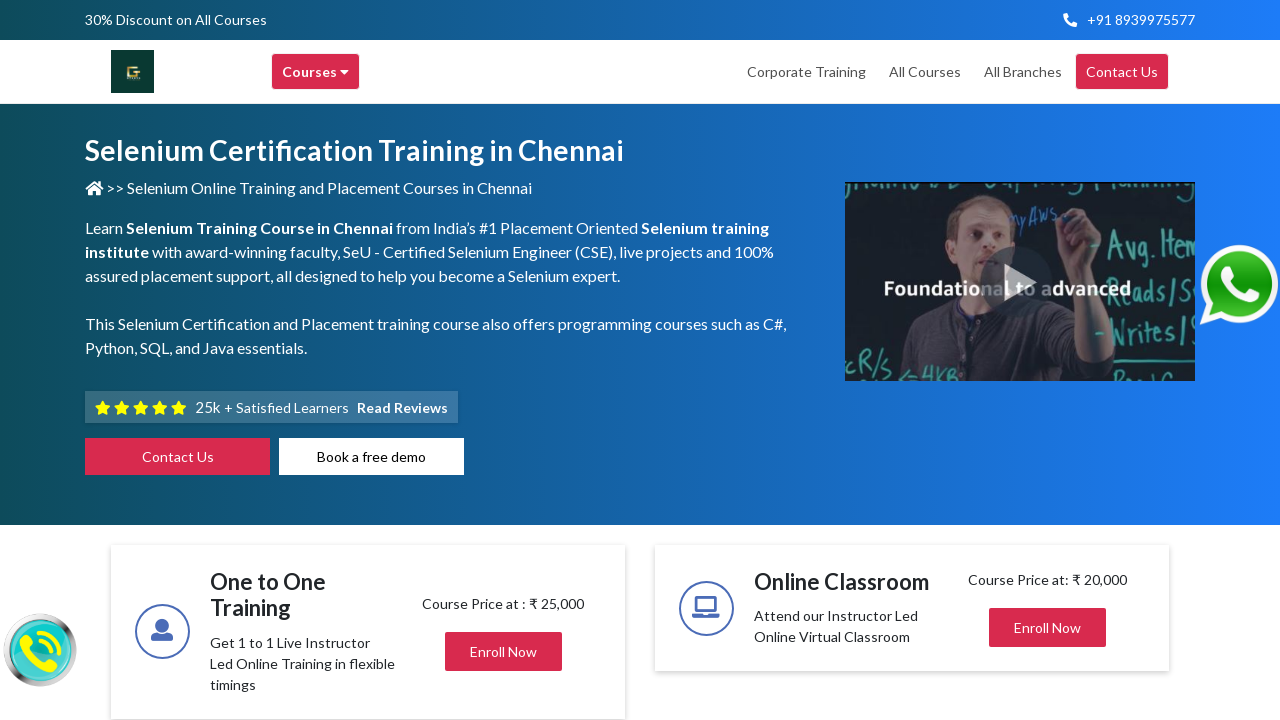

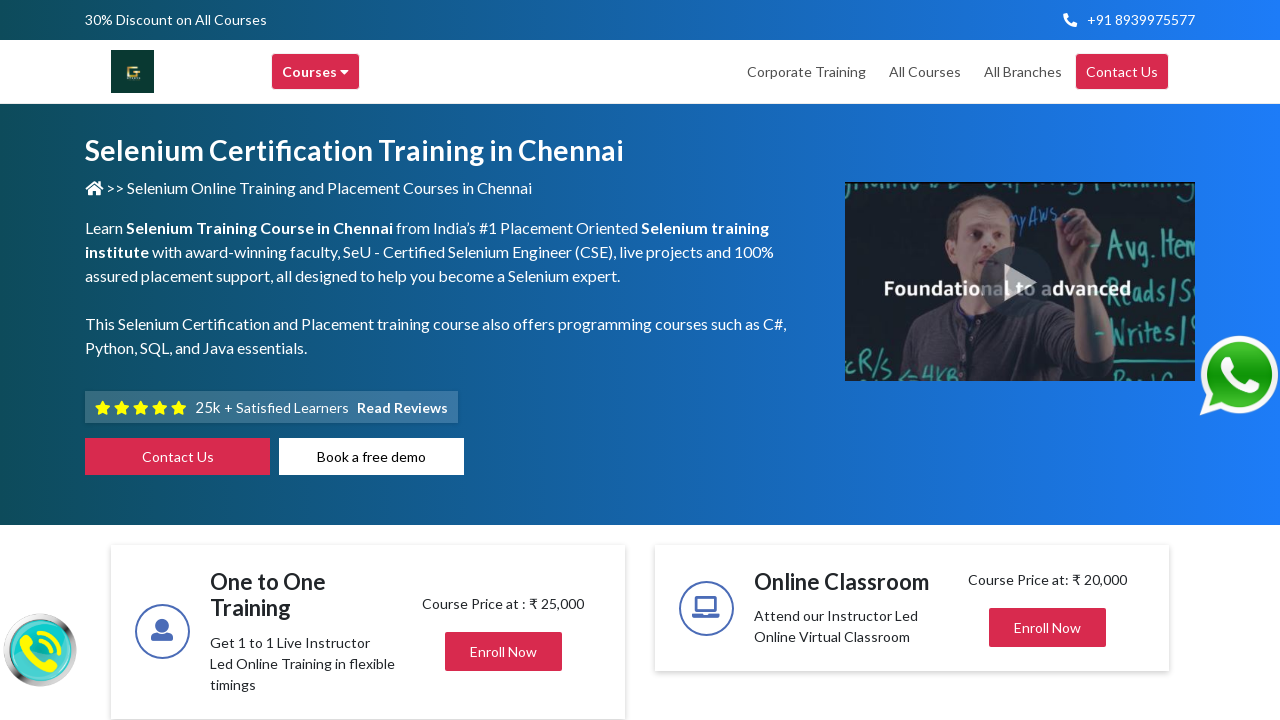